Tests drag and drop functionality by dragging a package element from a tree view to a price checker area and verifying the price is displayed

Starting URL: https://demos.telerik.com/aspnet-ajax/treeview/examples/overview/defaultcs.aspx

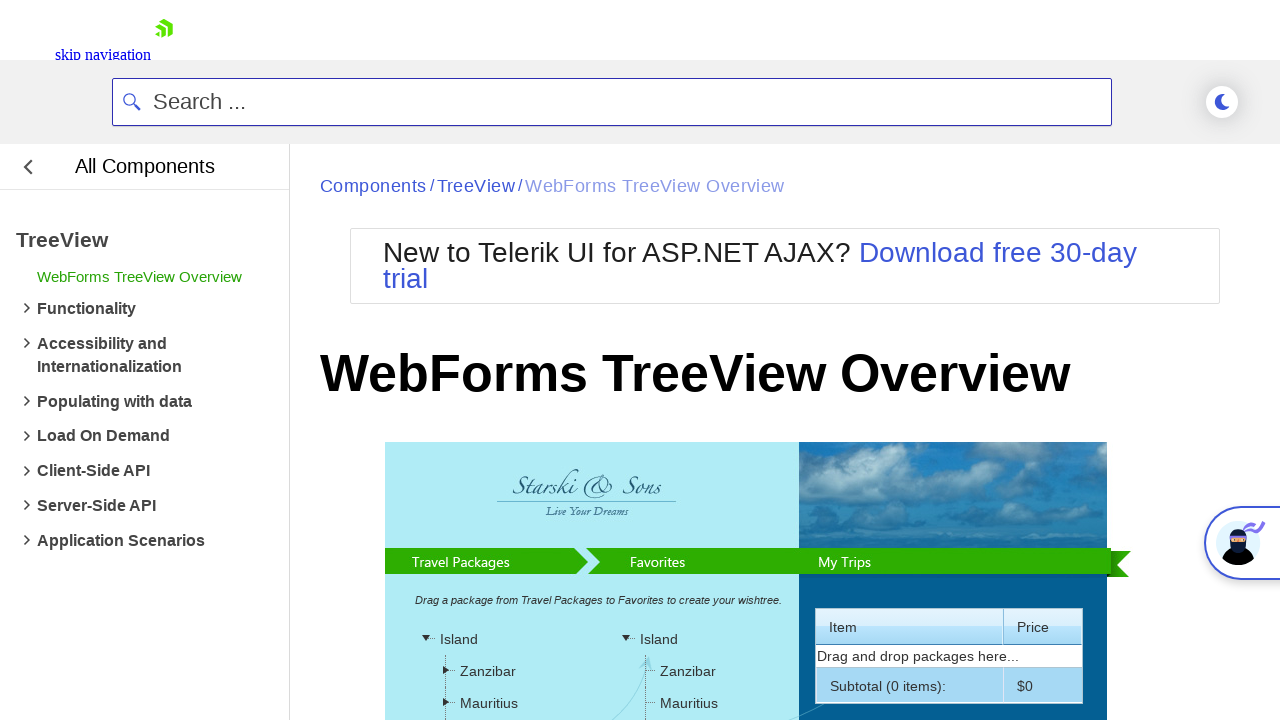

Located source element (package in tree view)
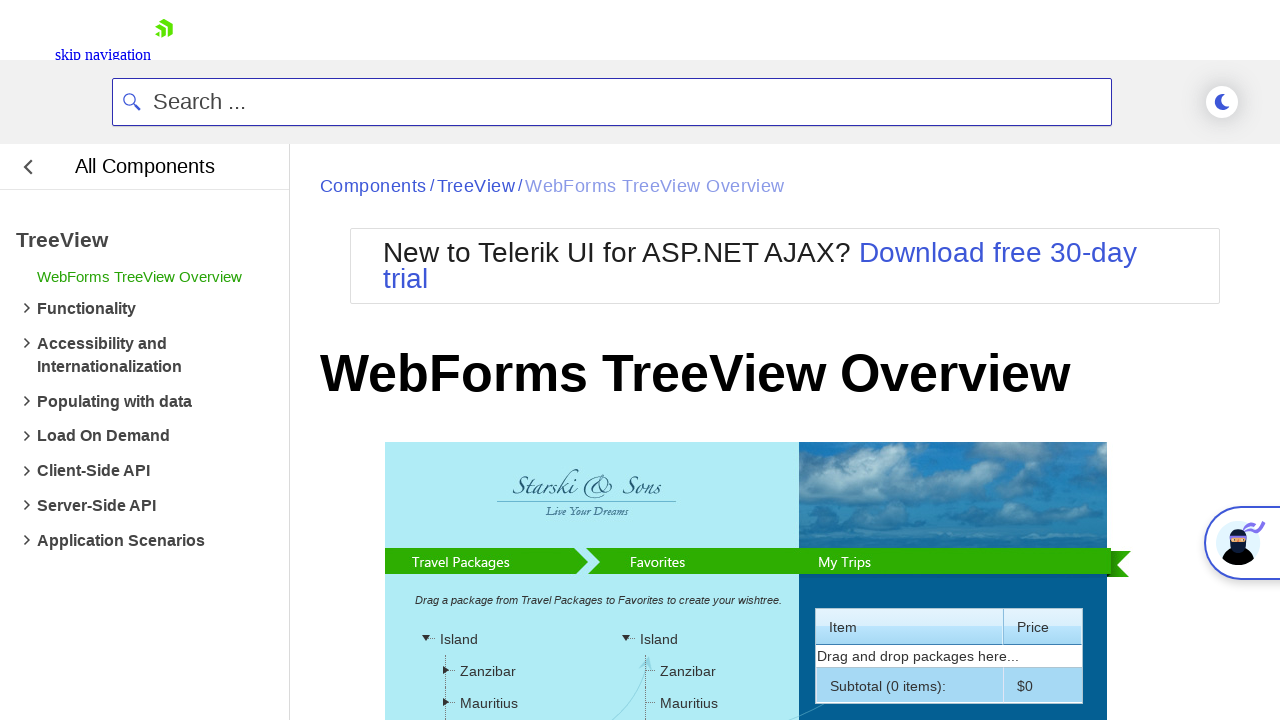

Located target element (price checker drop zone)
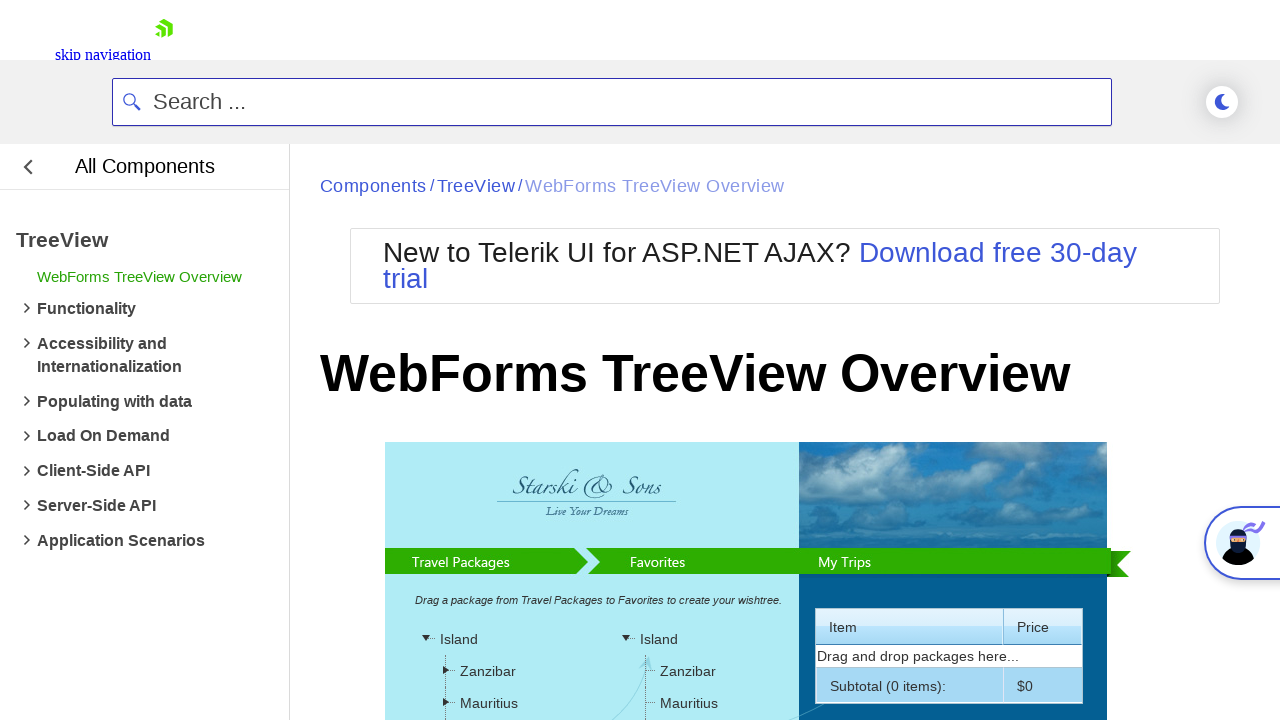

Dragged package from tree view to price checker area at (687, 486)
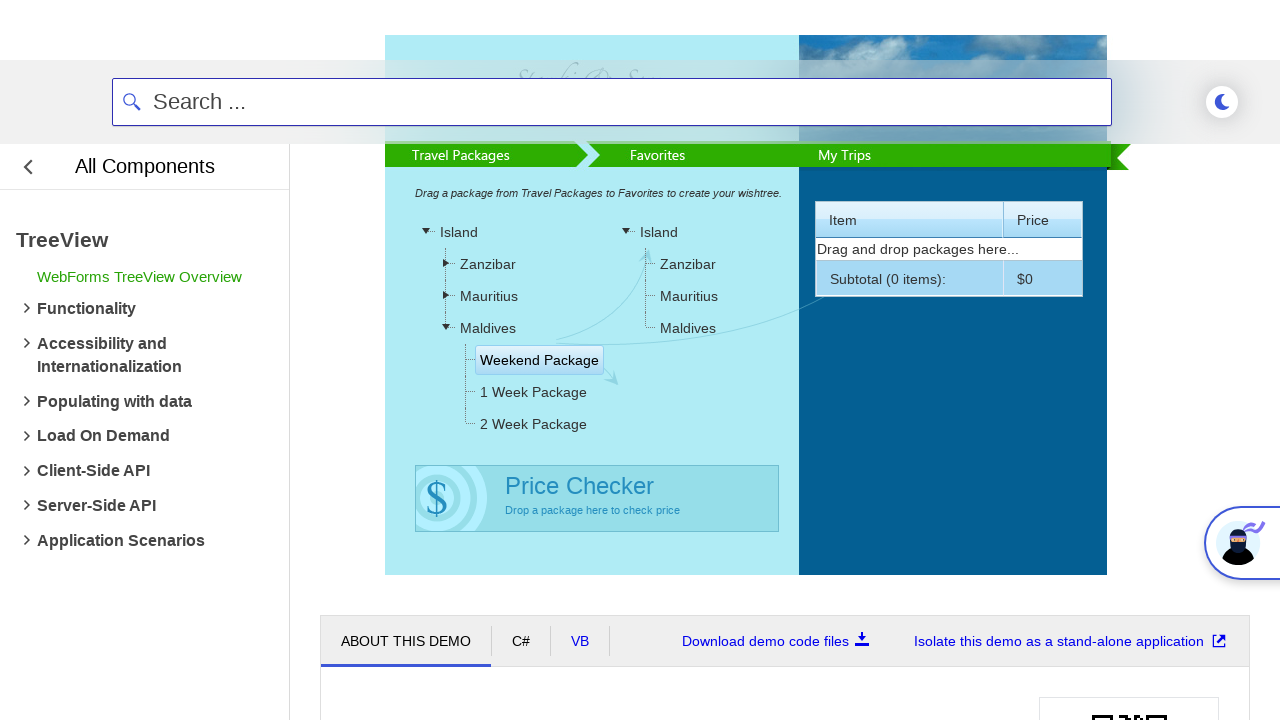

Waited for price to be displayed after drag and drop
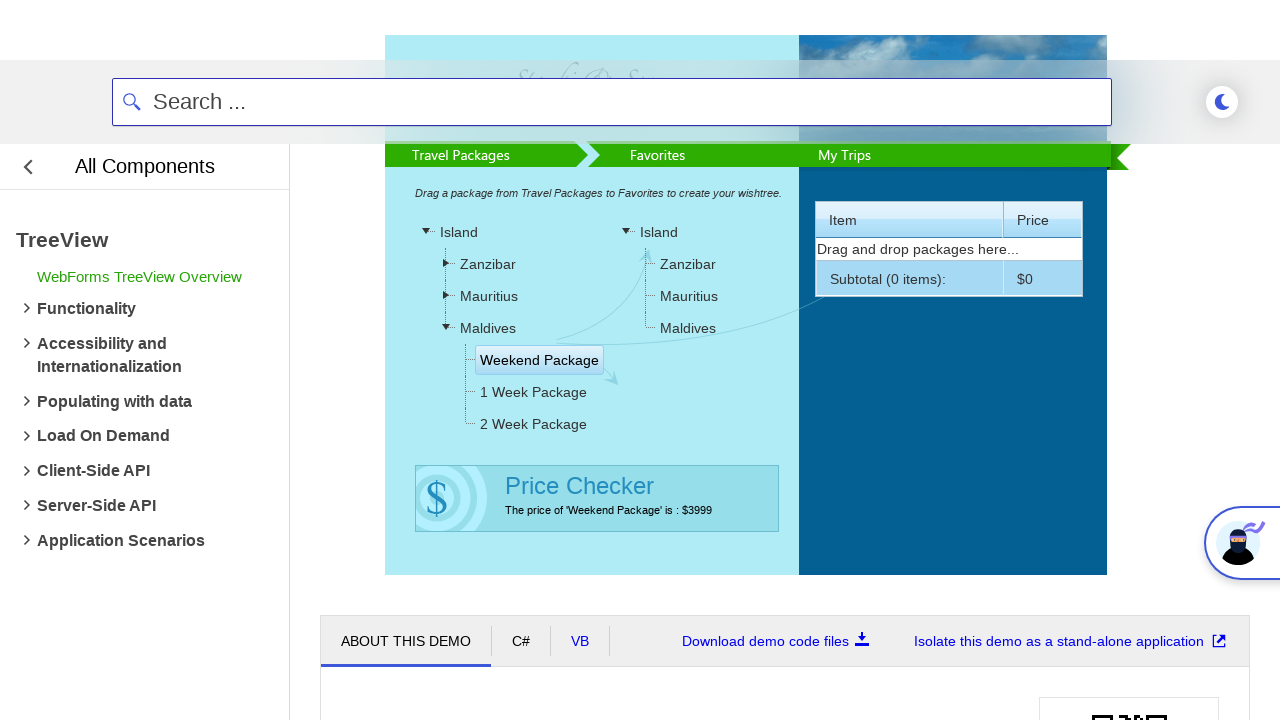

Retrieved price text: The price of 'Weekend Package' is : $3999
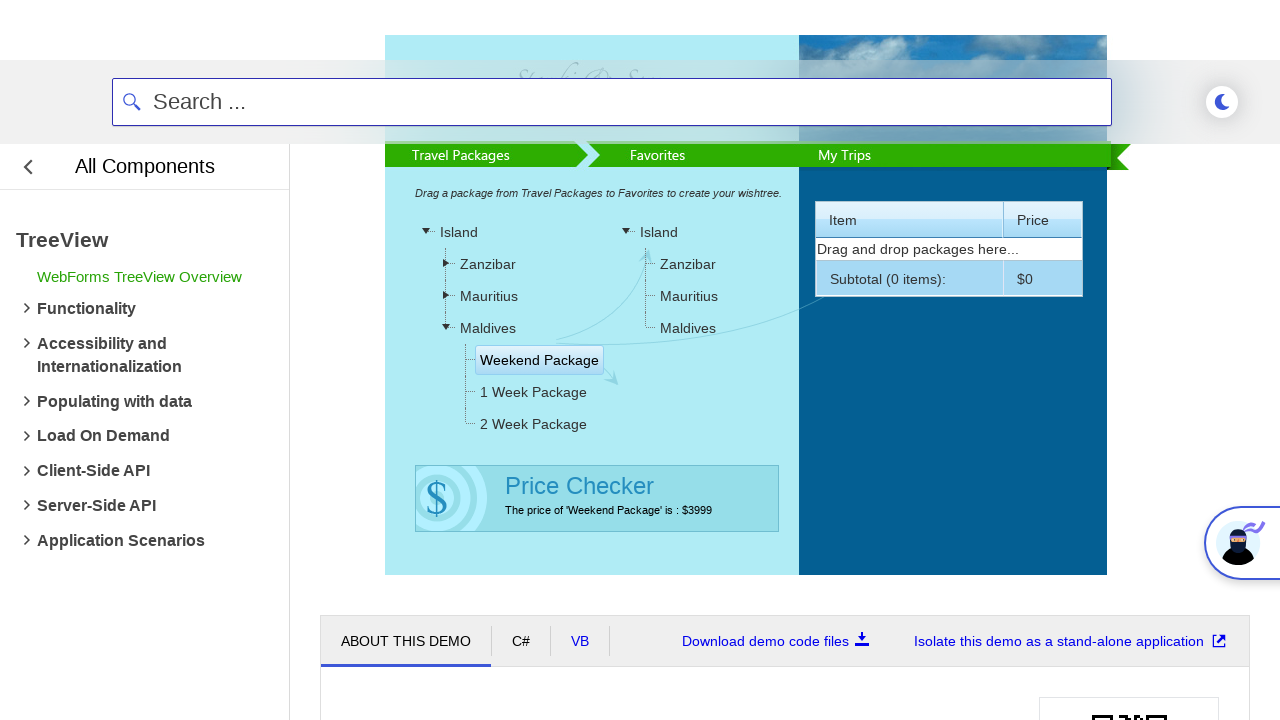

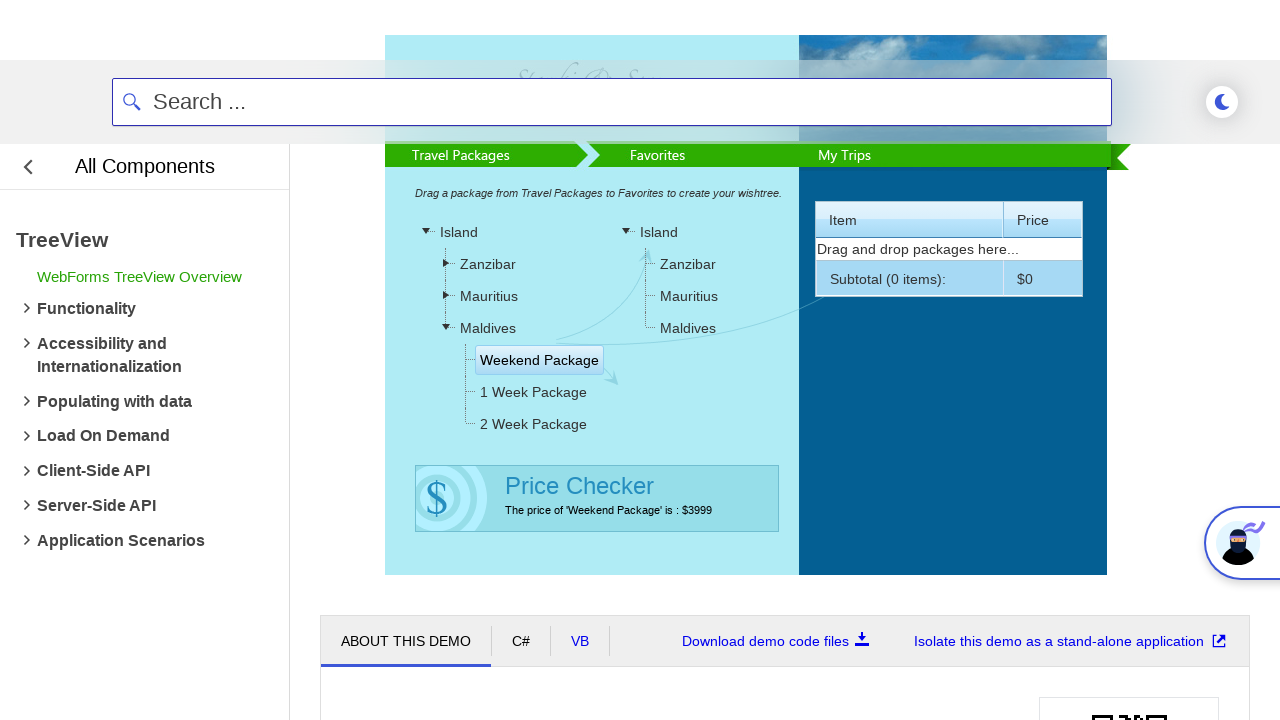